Tests checkbox functionality on an automation practice page by clicking a checkbox to select it, then clicking again to deselect it, and counting the total number of checkboxes on the page.

Starting URL: https://rahulshettyacademy.com/AutomationPractice/

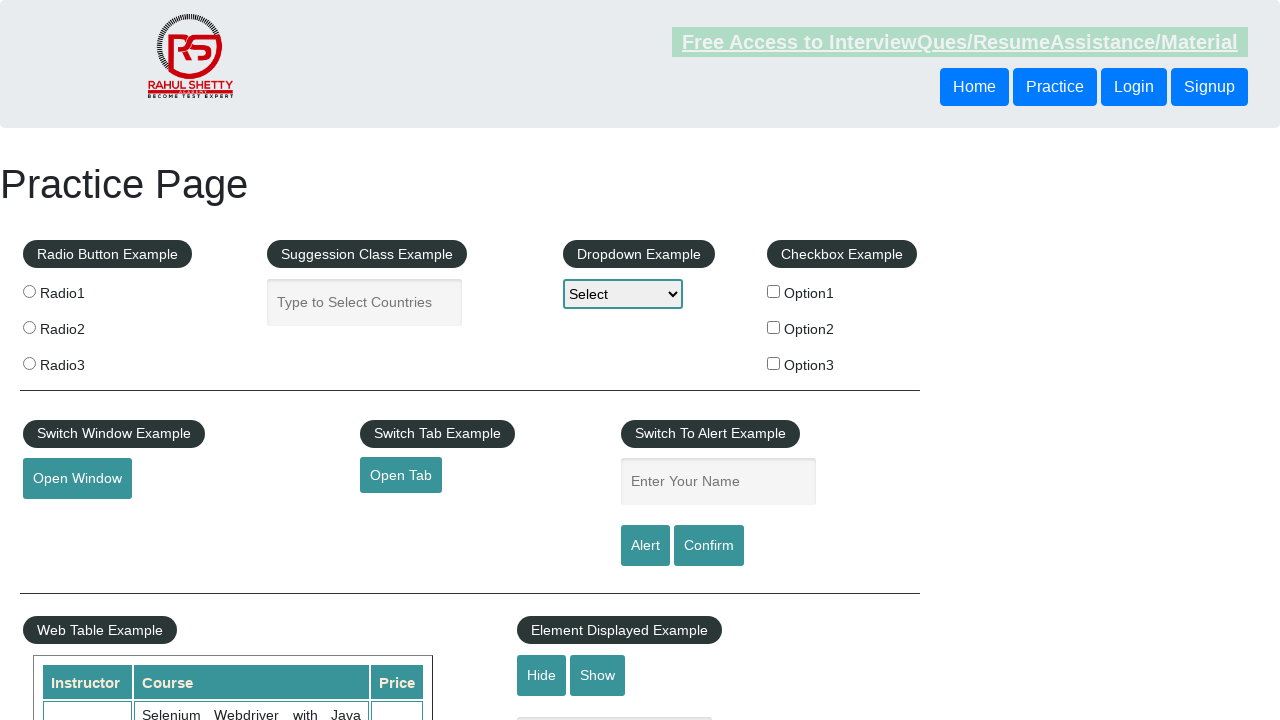

Navigated to automation practice page
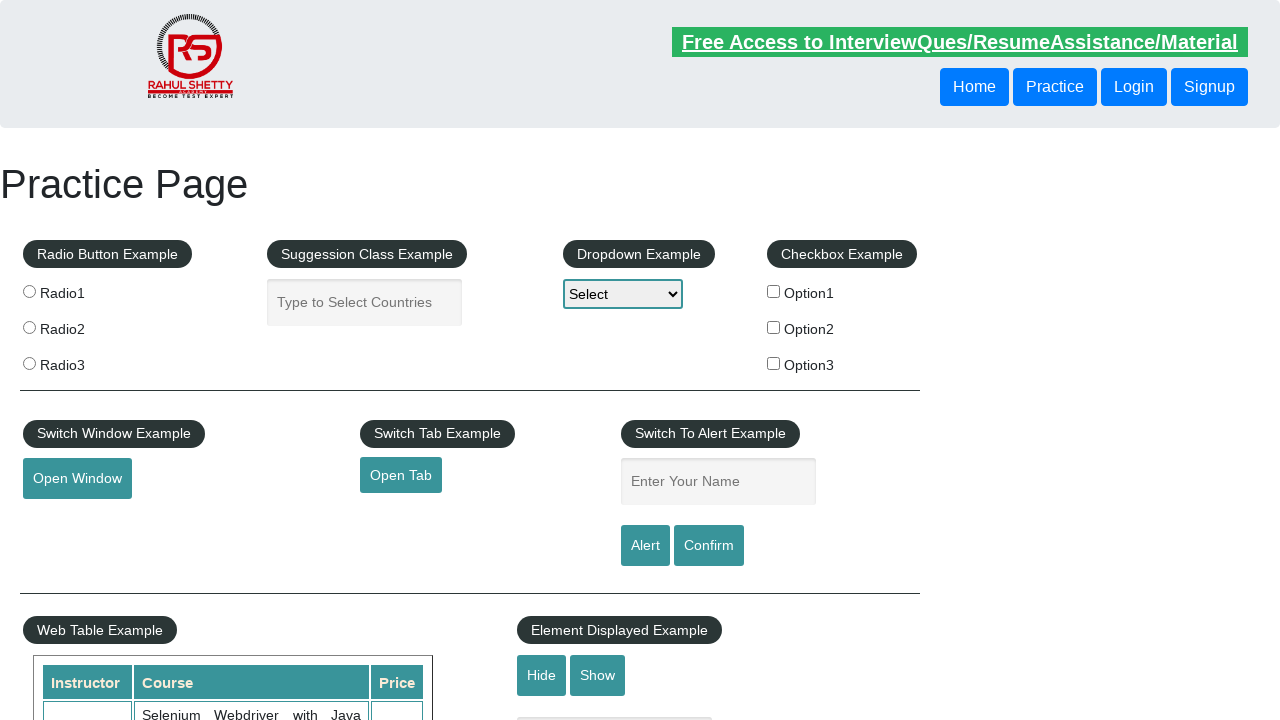

Clicked checkbox to select it at (774, 291) on #checkBoxOption1
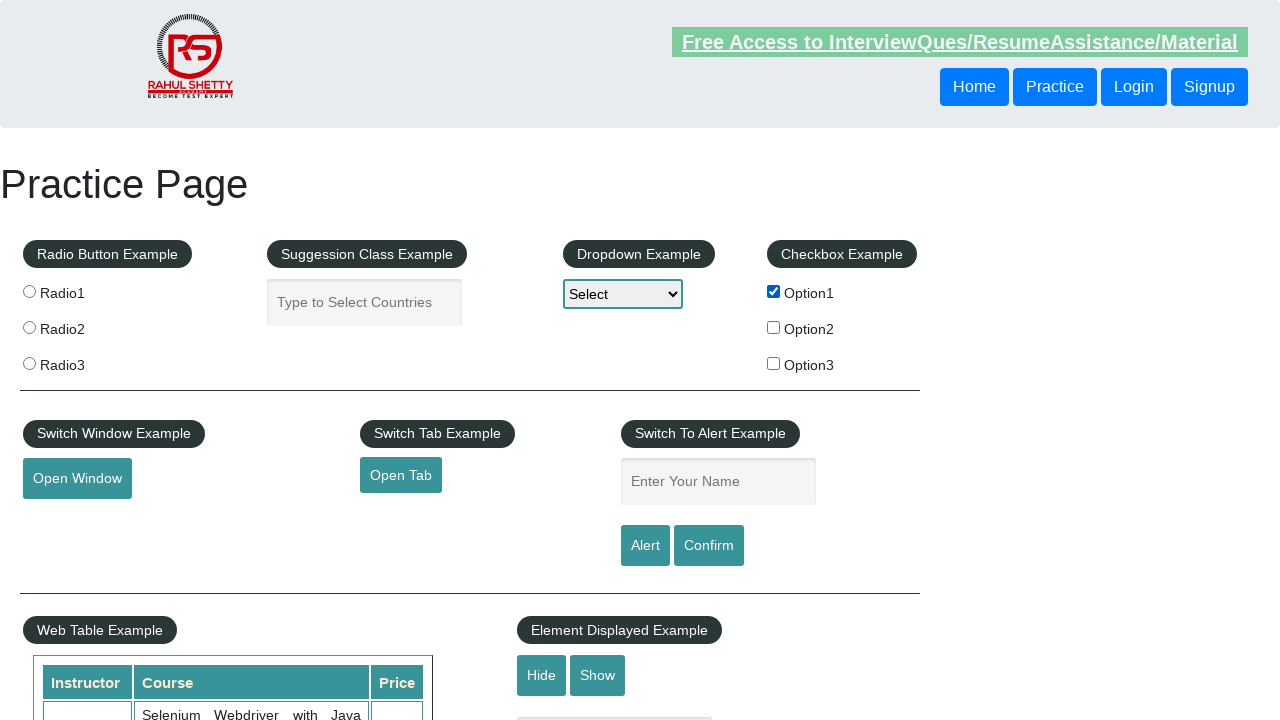

Verified checkbox is selected
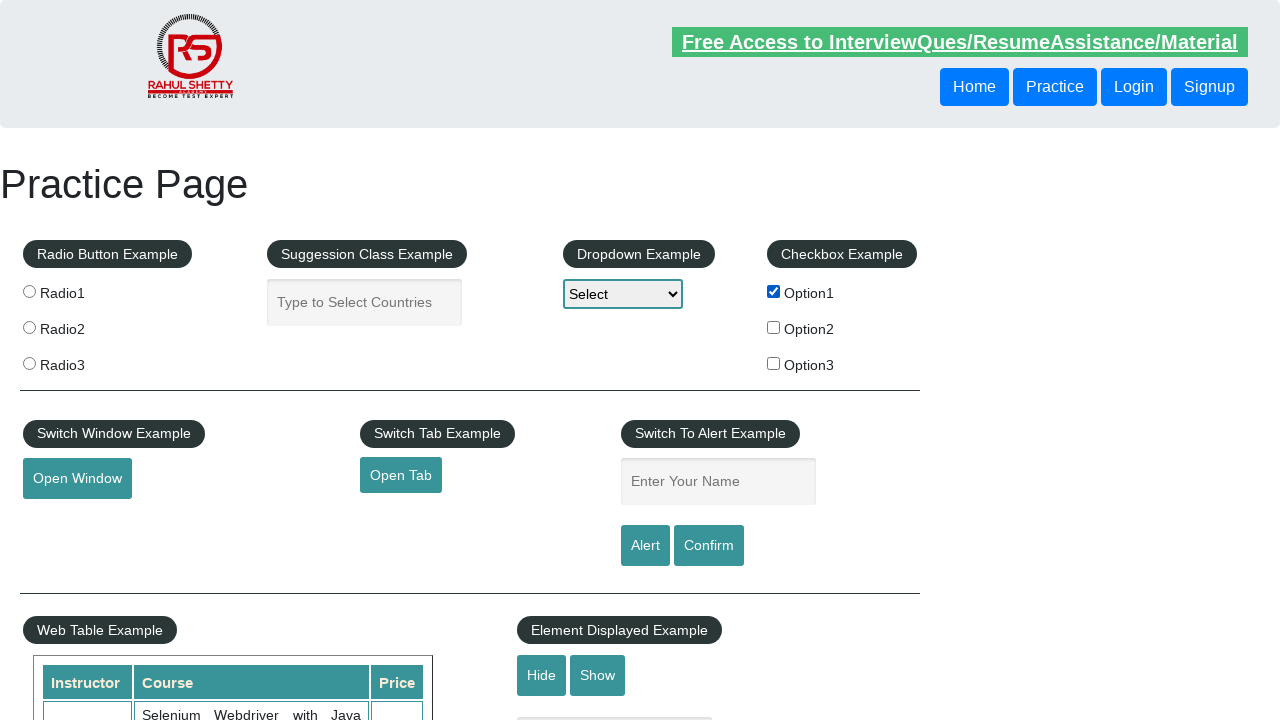

Clicked checkbox again to deselect it at (774, 291) on #checkBoxOption1
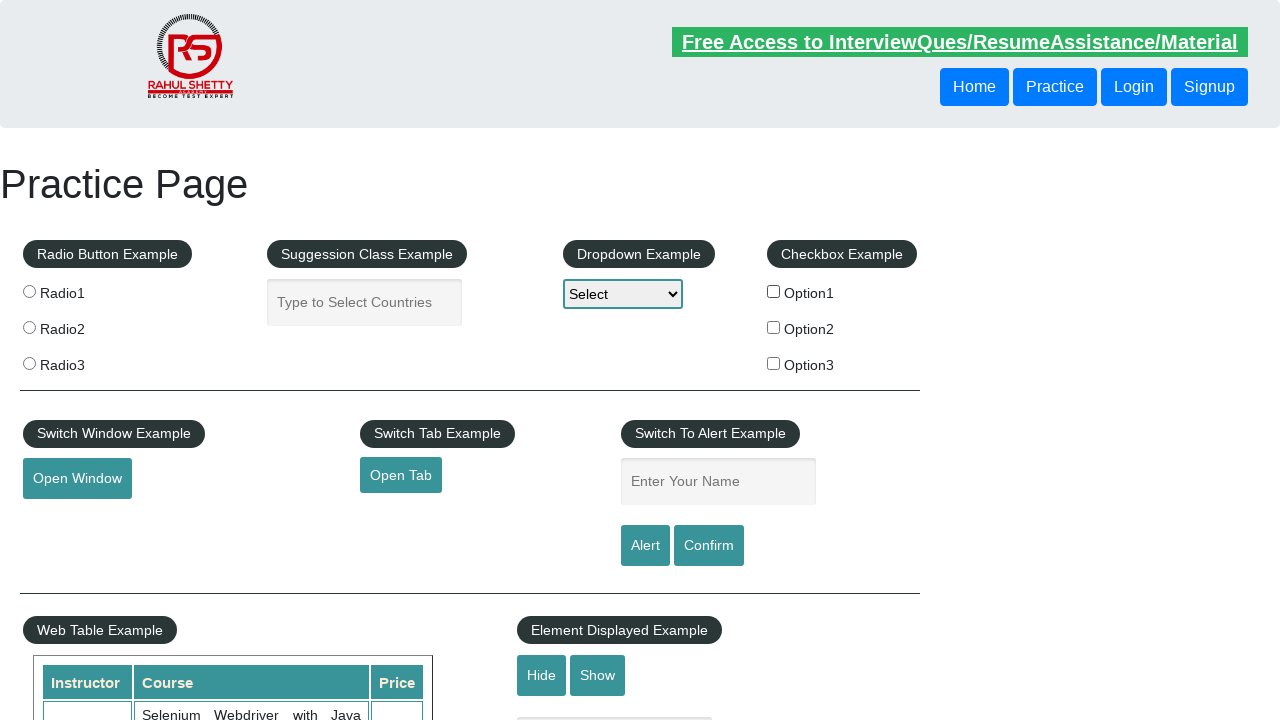

Verified checkbox is deselected
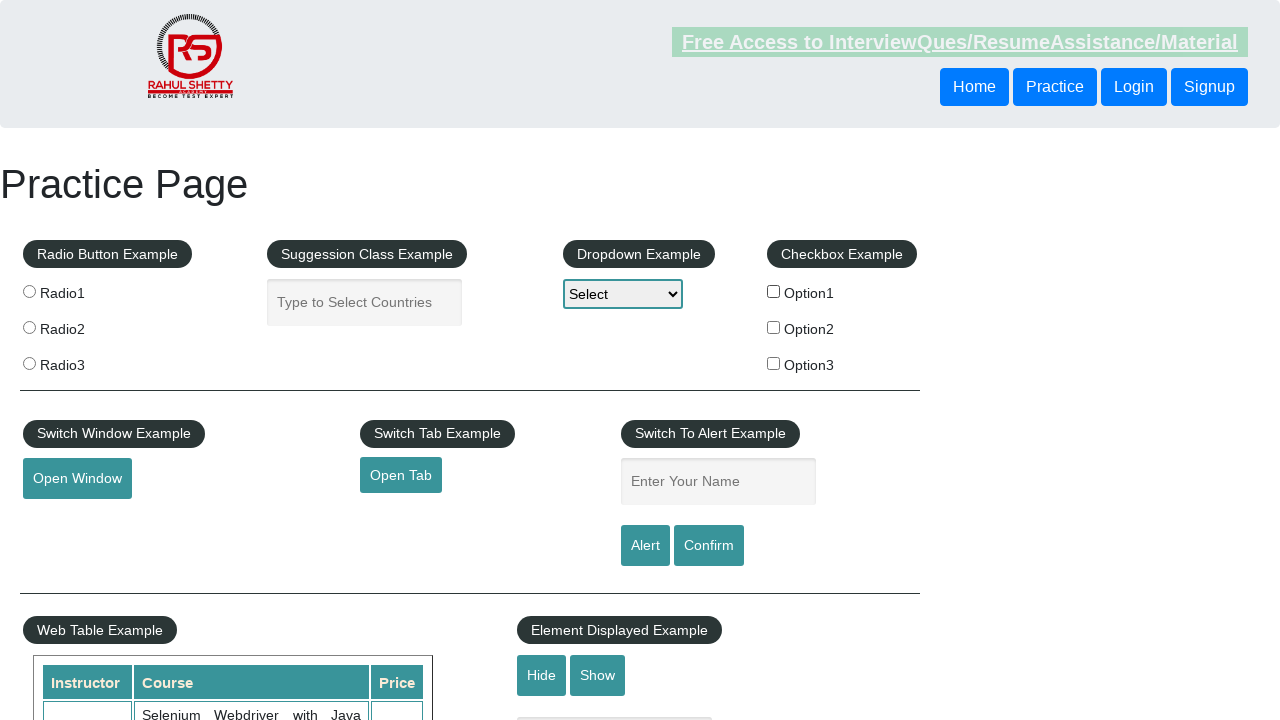

Located all checkboxes on the page
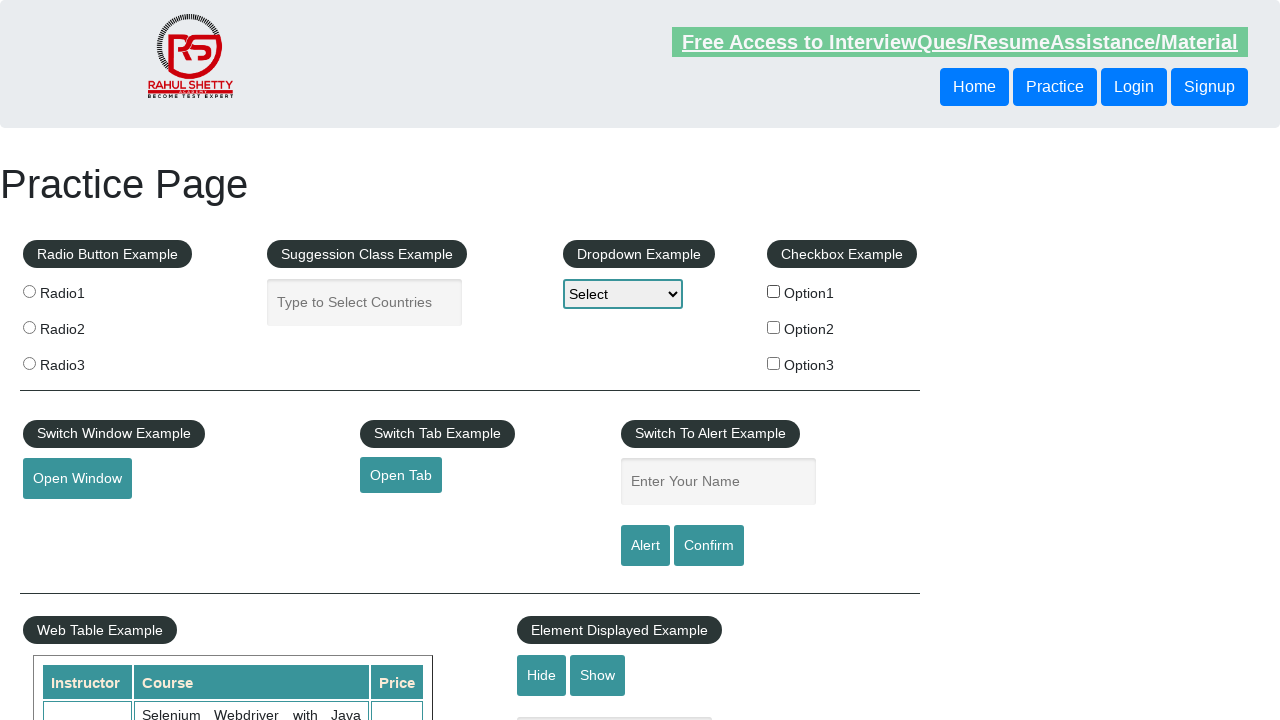

Counted total checkboxes: 3
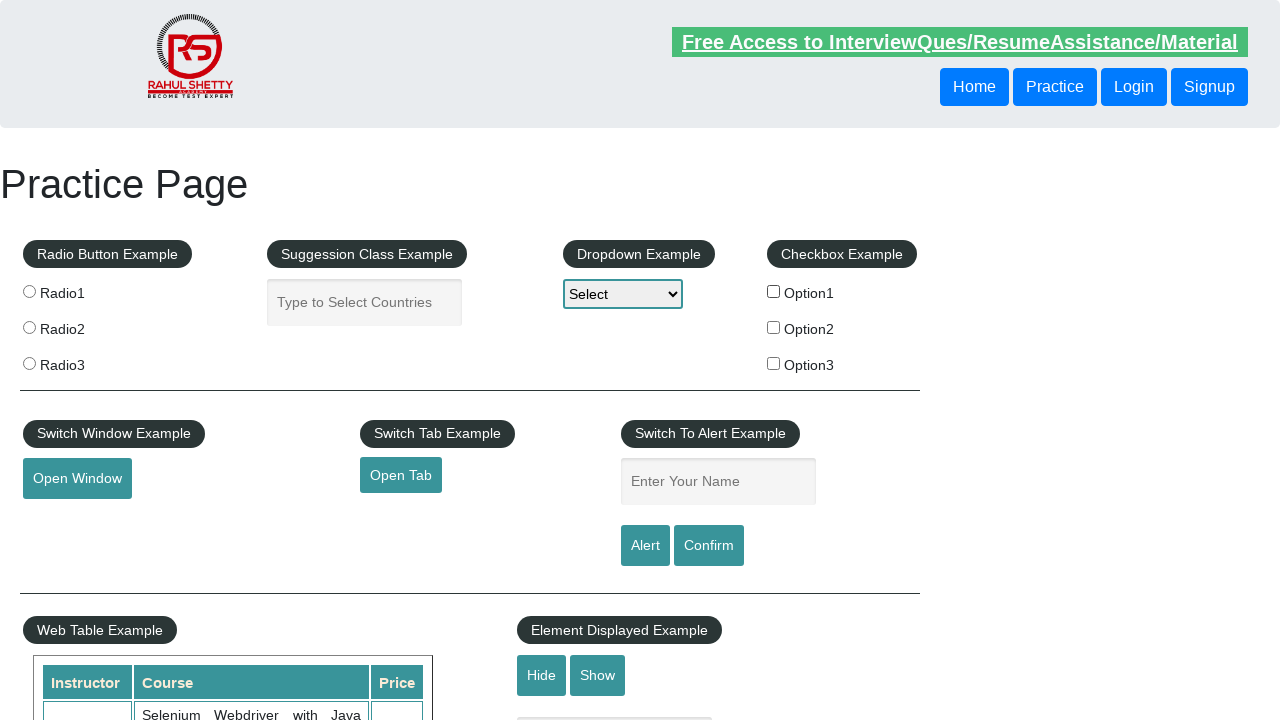

Printed total checkbox count: 3
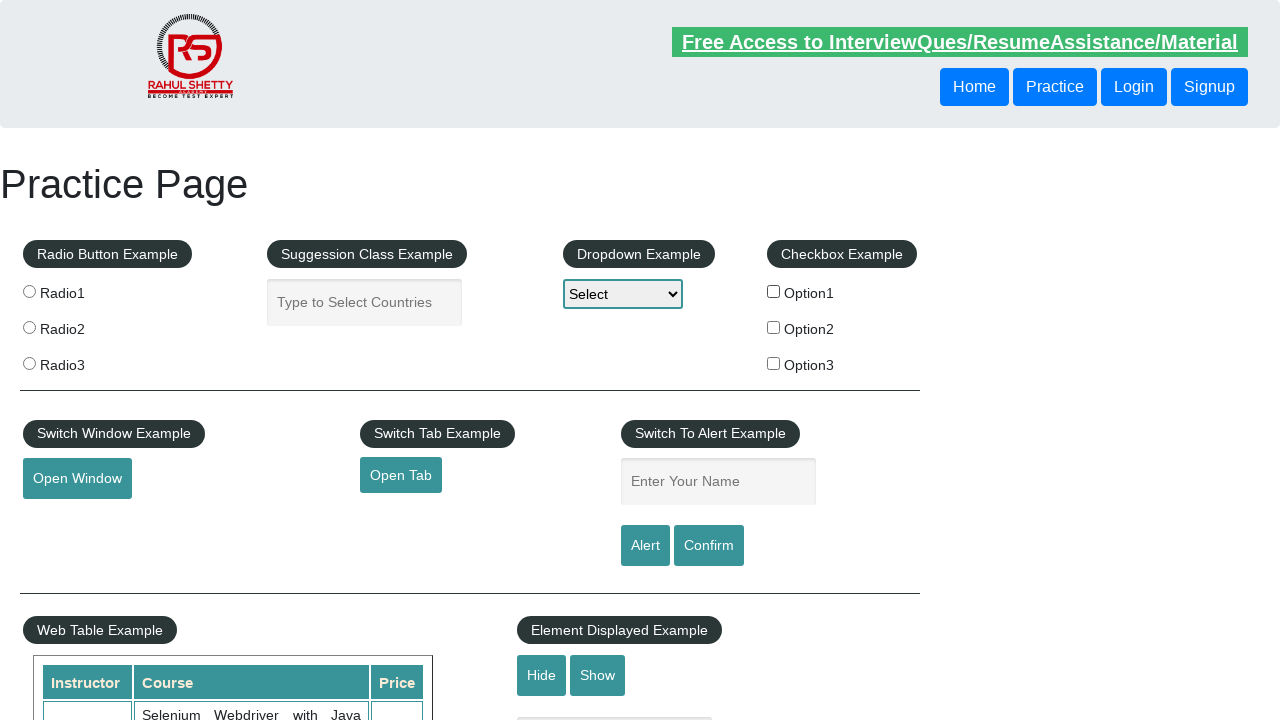

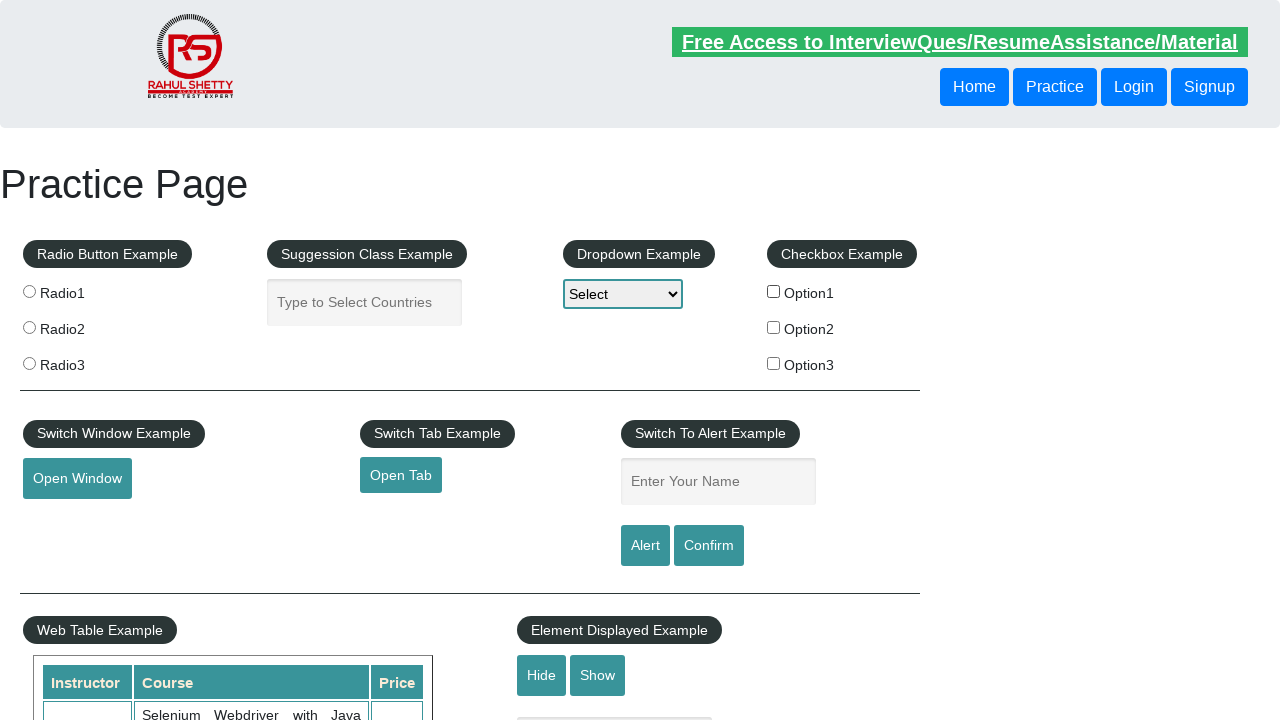